Tests handling of frames by navigating to a page with frames and filling a text input inside a frame

Starting URL: https://ui.vision/demo/webtest/frames/

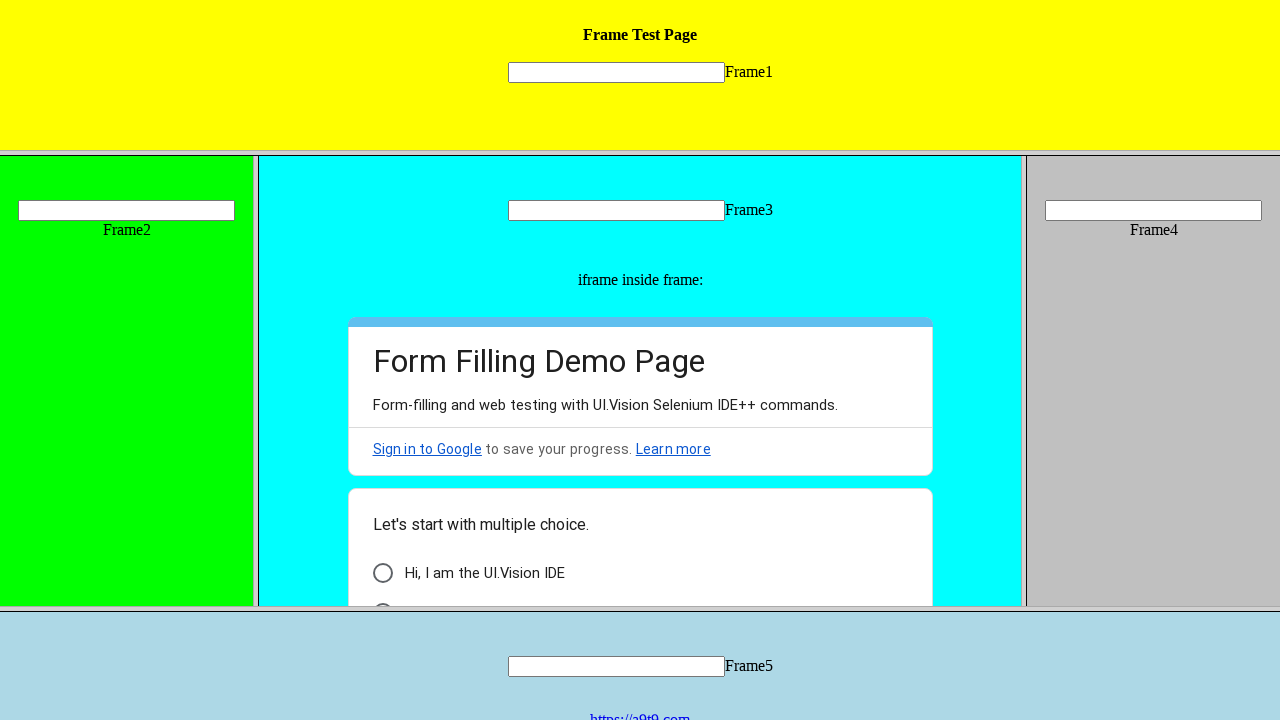

Navigated to frames demo page
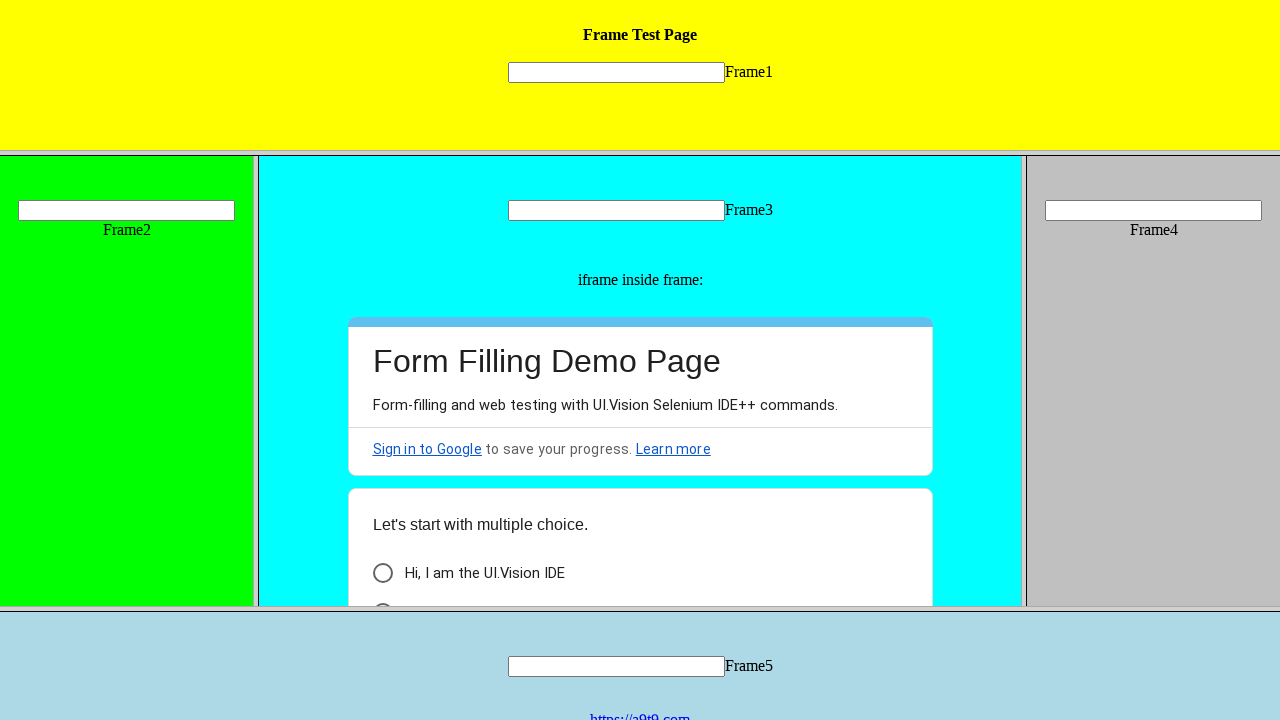

Located text input field inside frame_1
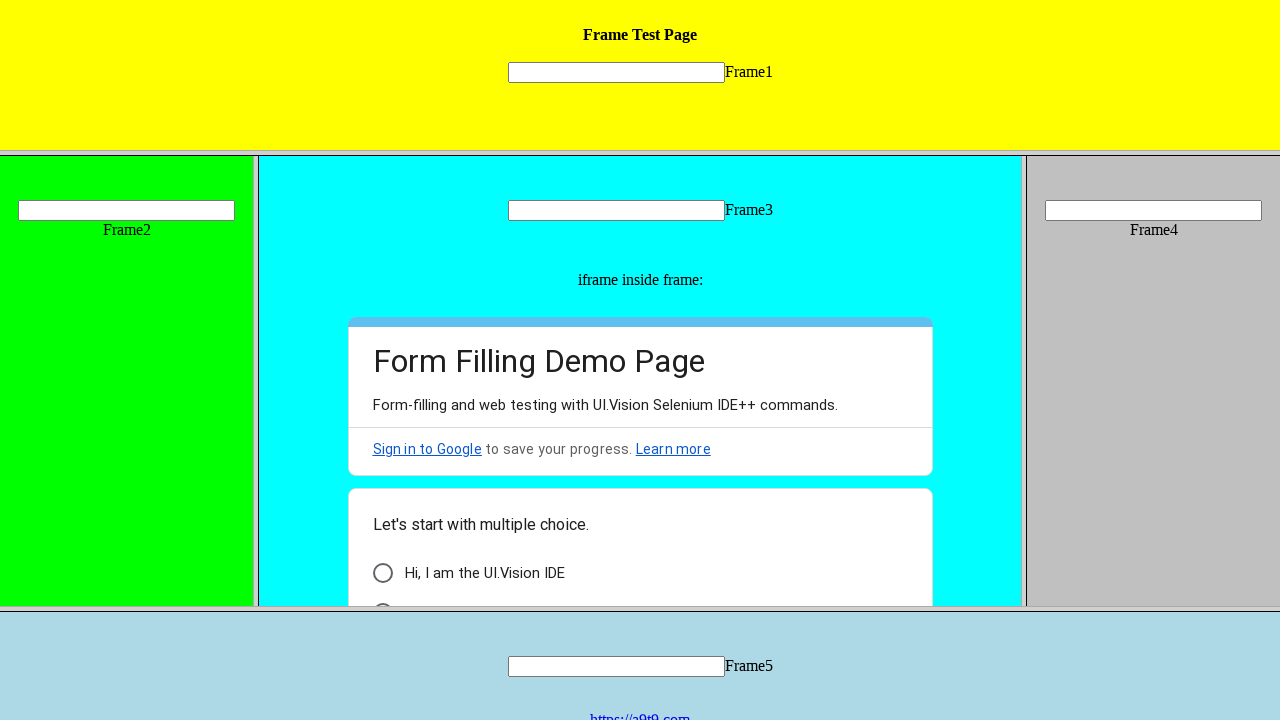

Filled text input in frame_1 with 'hello' on xpath=//frame[@src='frame_1.html'] >> internal:control=enter-frame >> xpath=//in
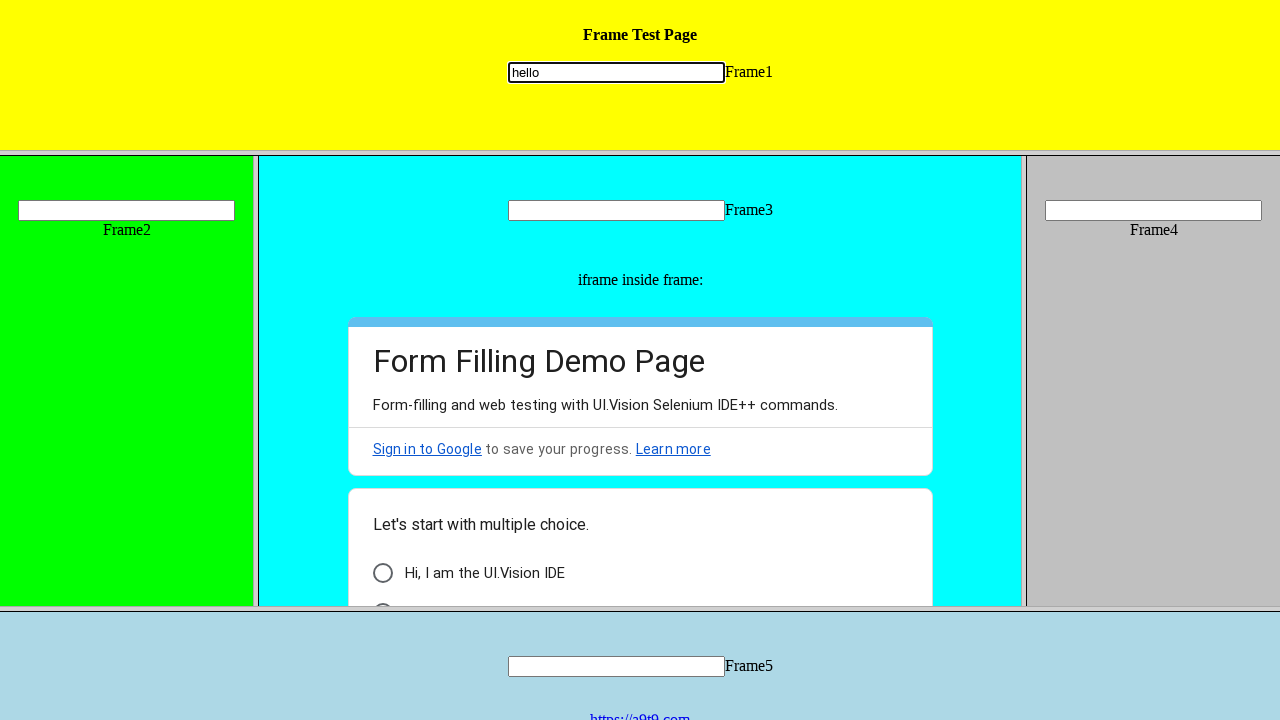

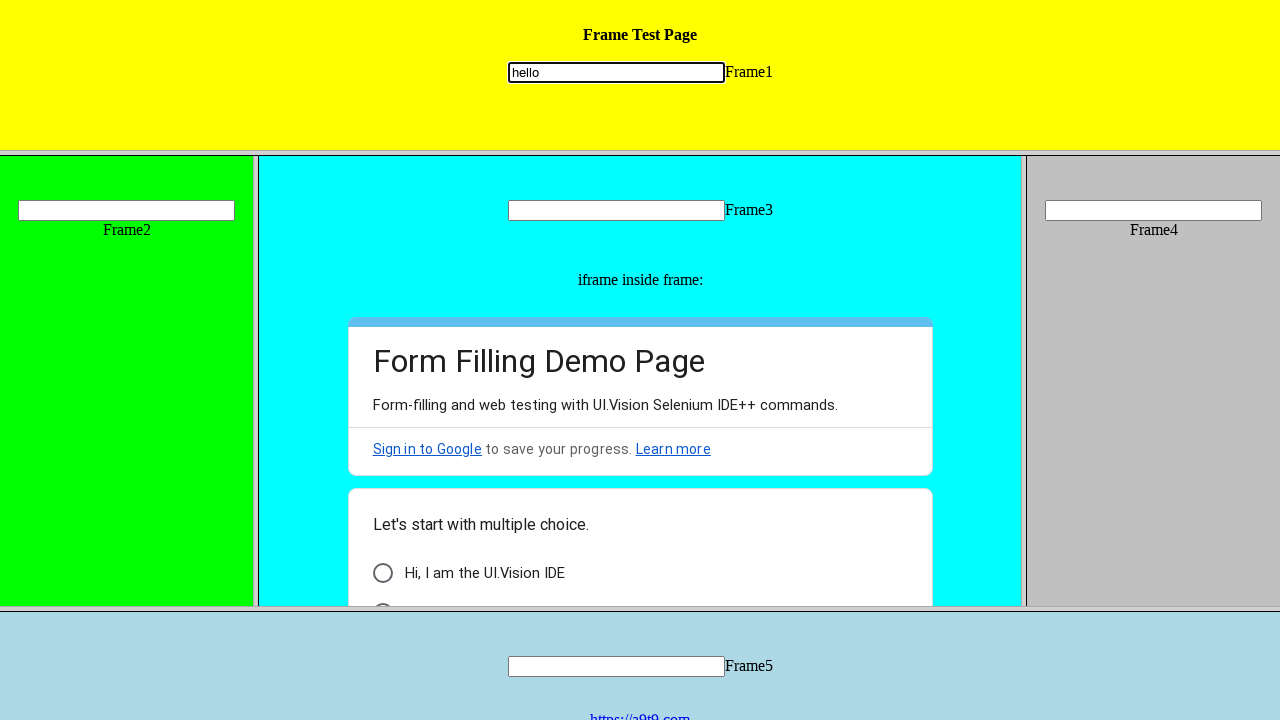